Tests drag and drop functionality within an iframe by locating elements inside a frame and performing mouse-based drag operation

Starting URL: https://jqueryui.com/droppable/

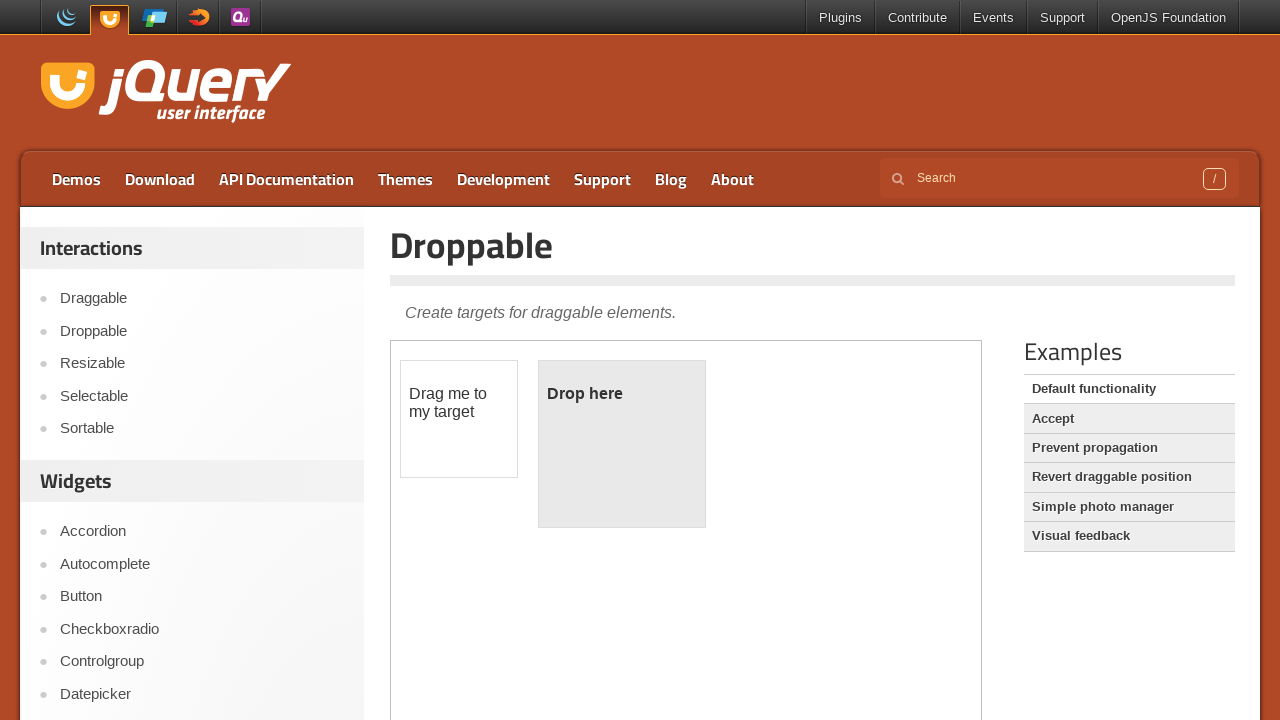

Located iframe with class 'demo-frame'
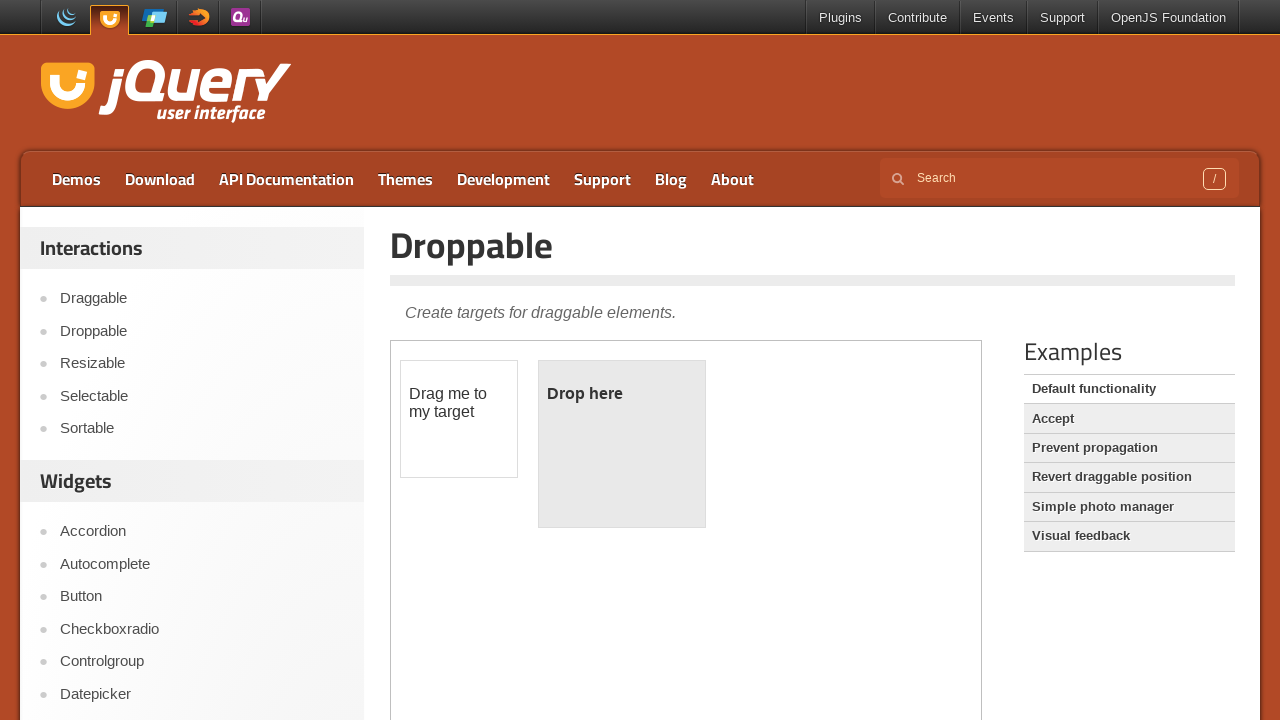

Located draggable element within iframe
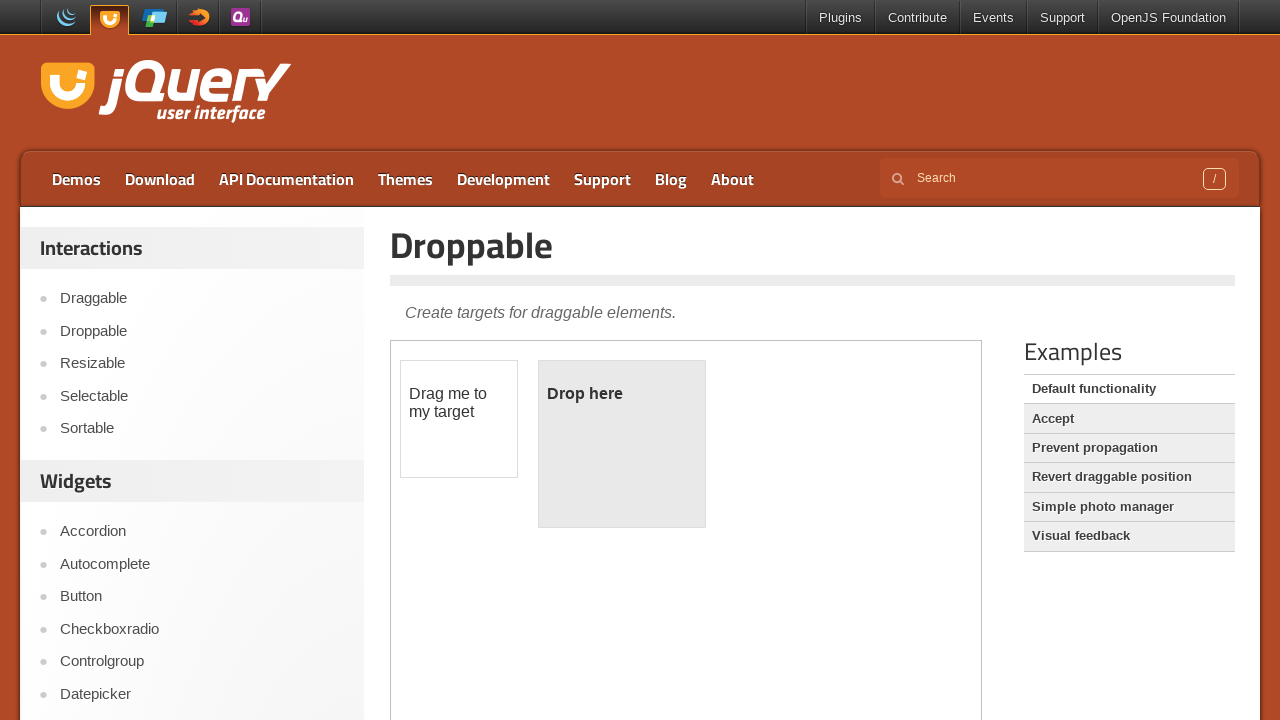

Located droppable element within iframe
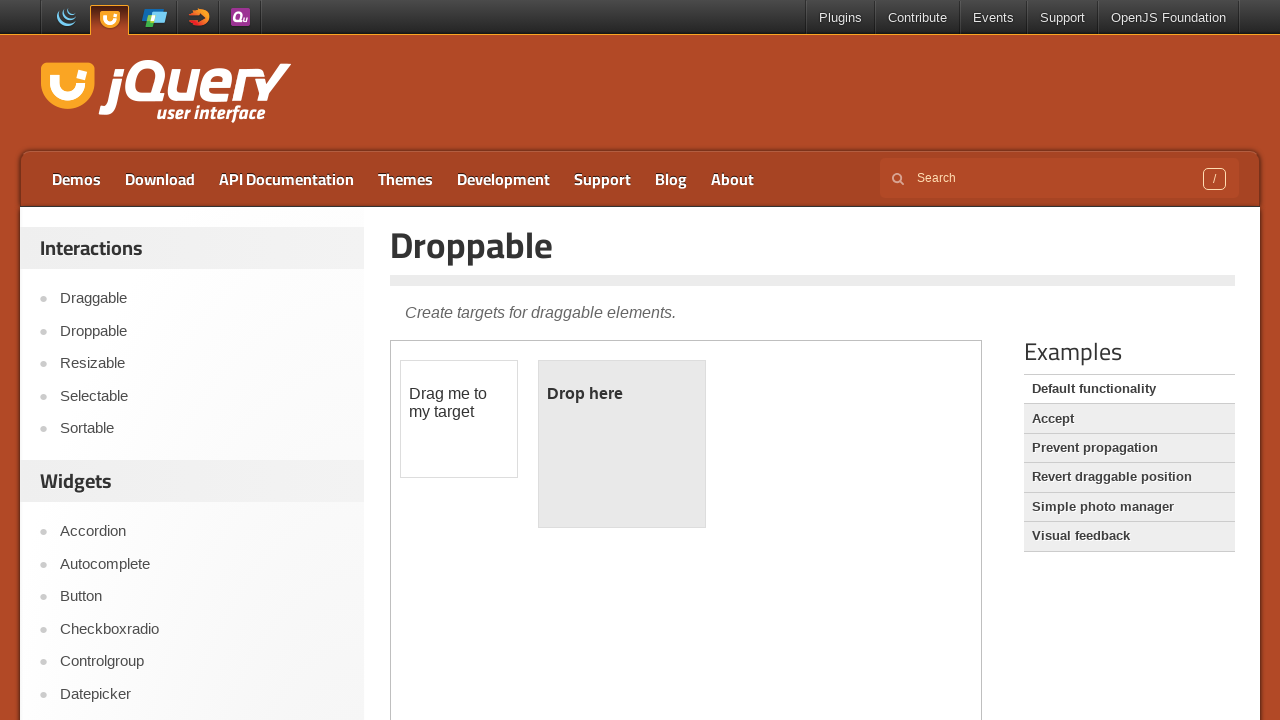

Draggable element became visible
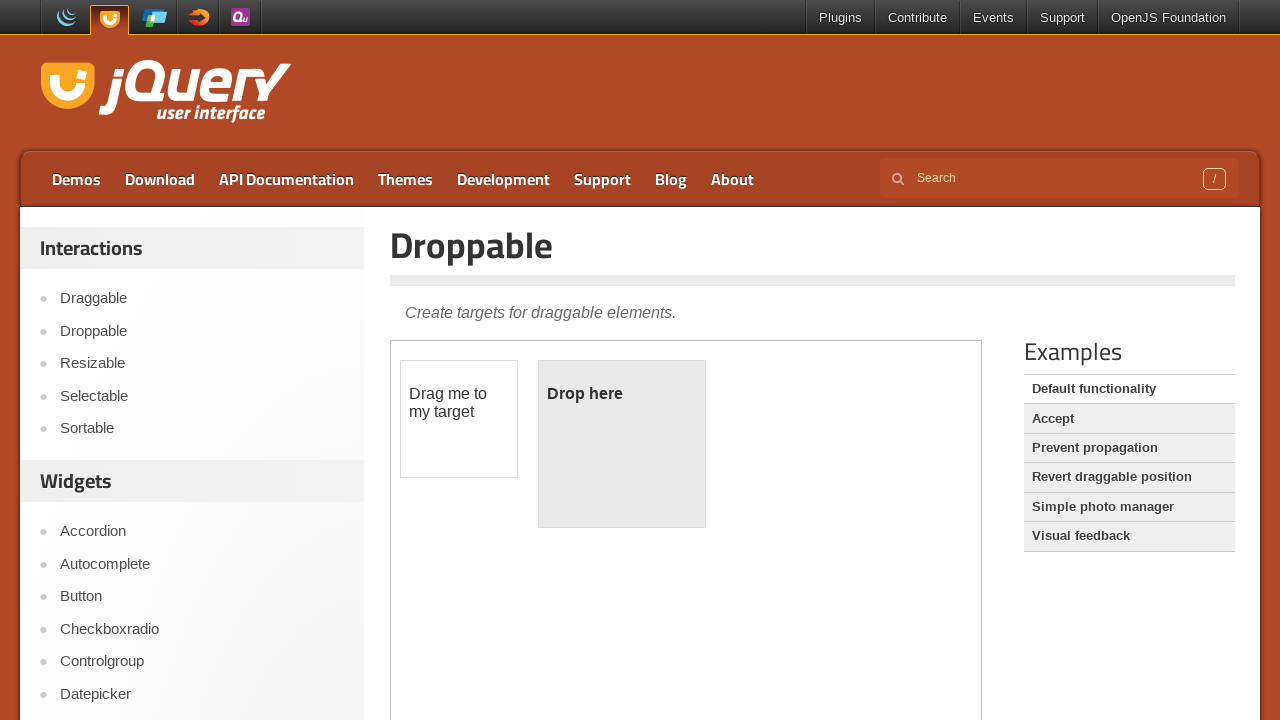

Droppable element became visible
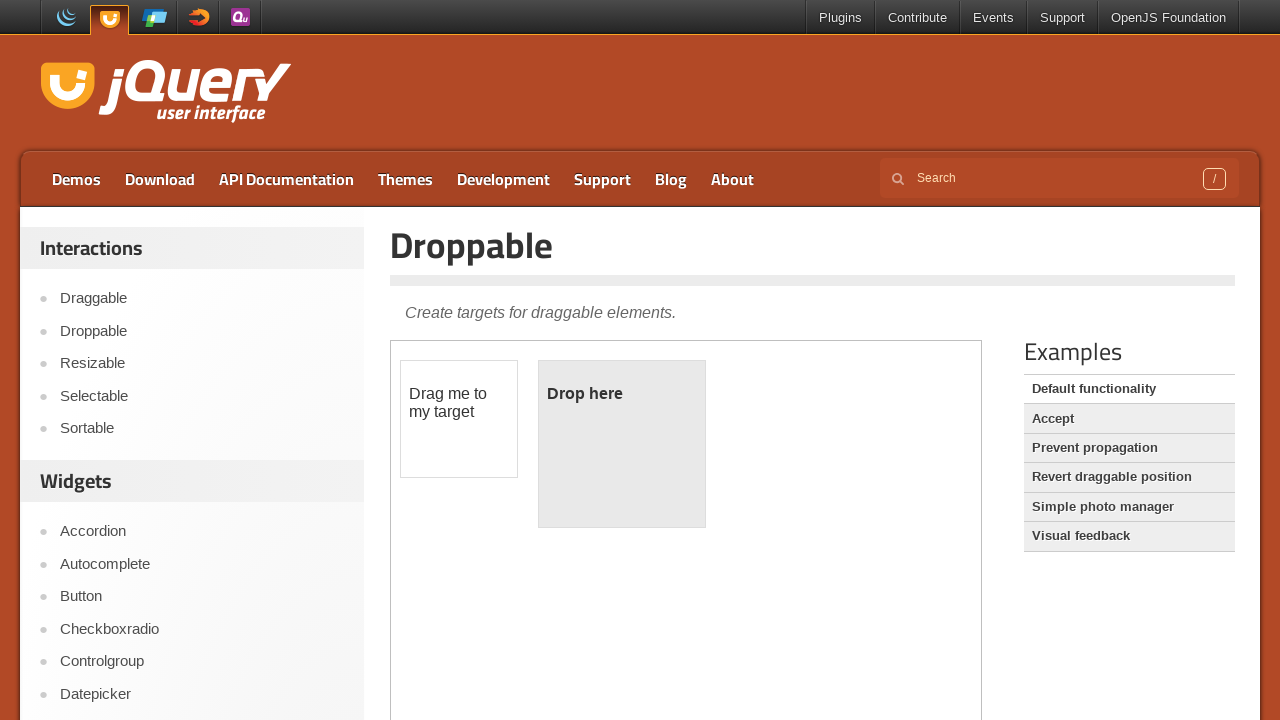

Got handle for draggable element from iframe
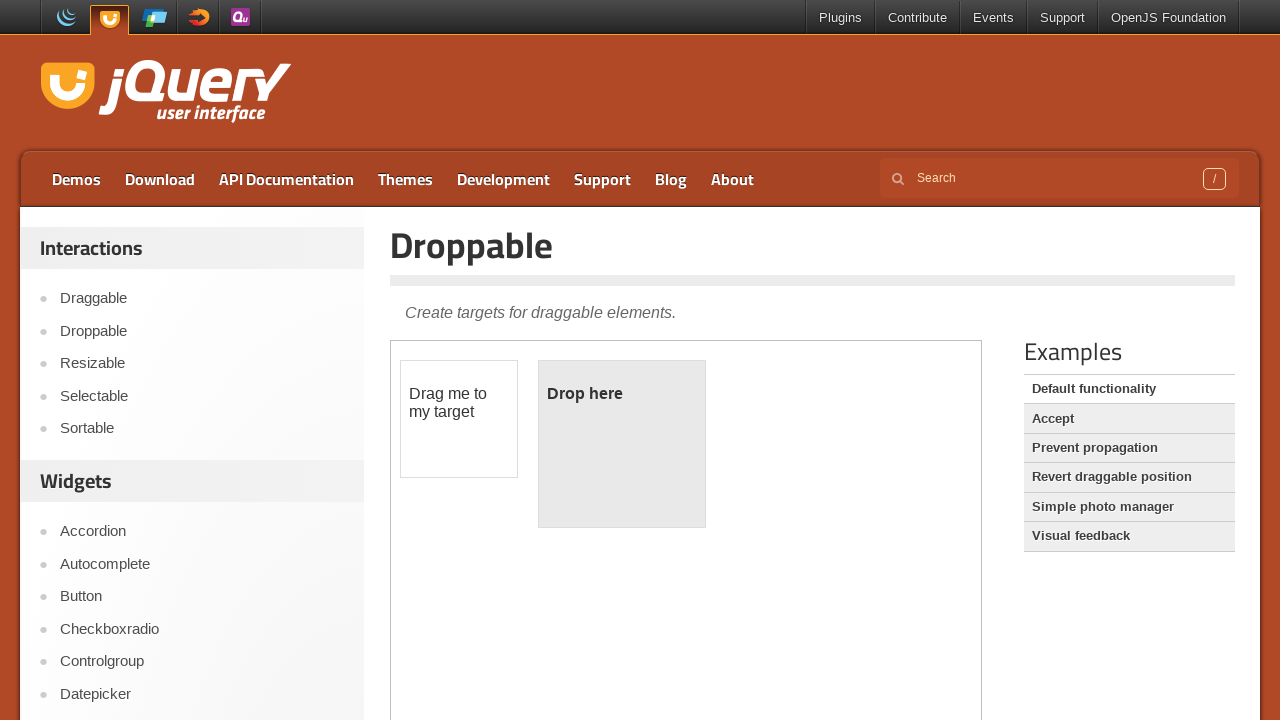

Got handle for droppable element from iframe
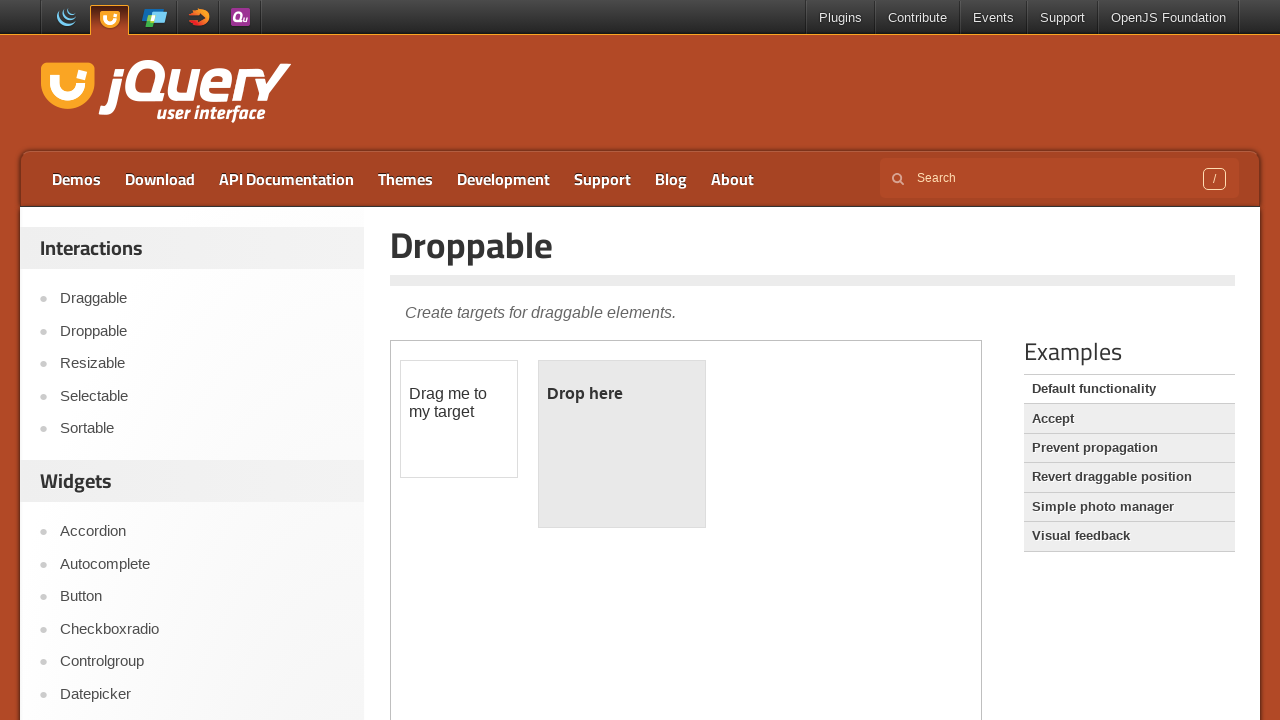

Retrieved bounding box of draggable element
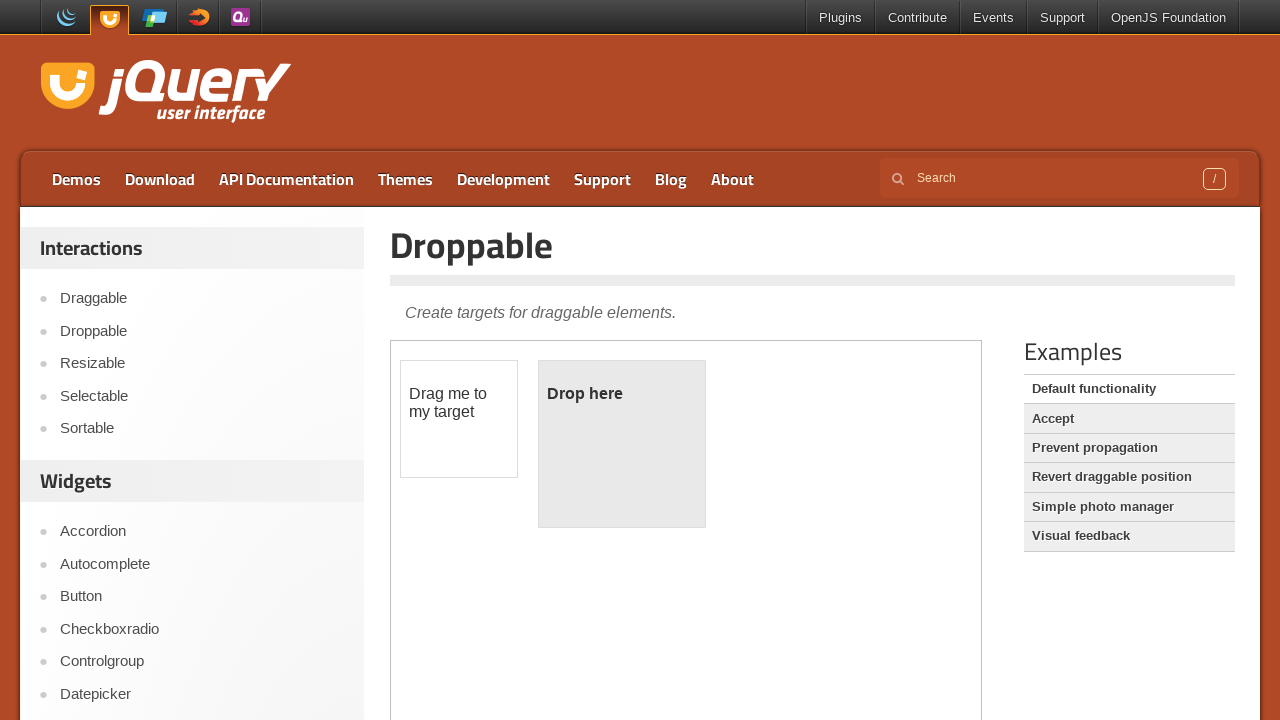

Retrieved bounding box of droppable element
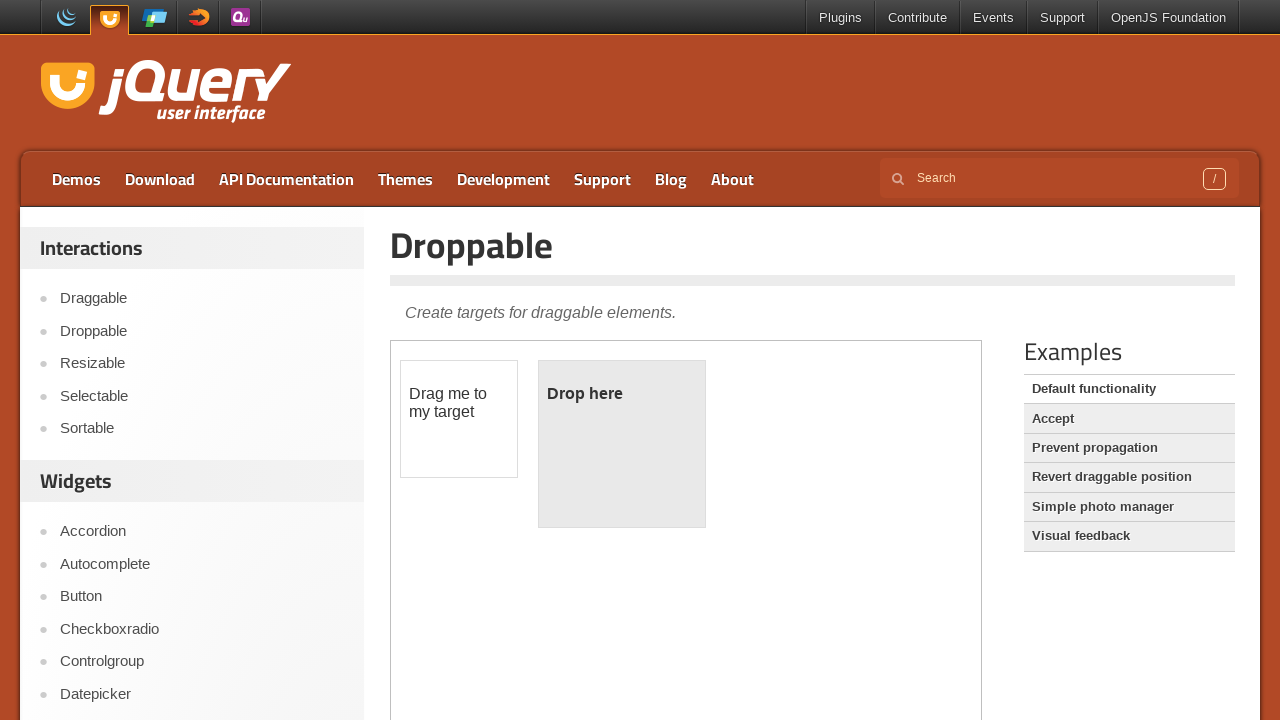

Moved mouse to center of draggable element at (459, 419)
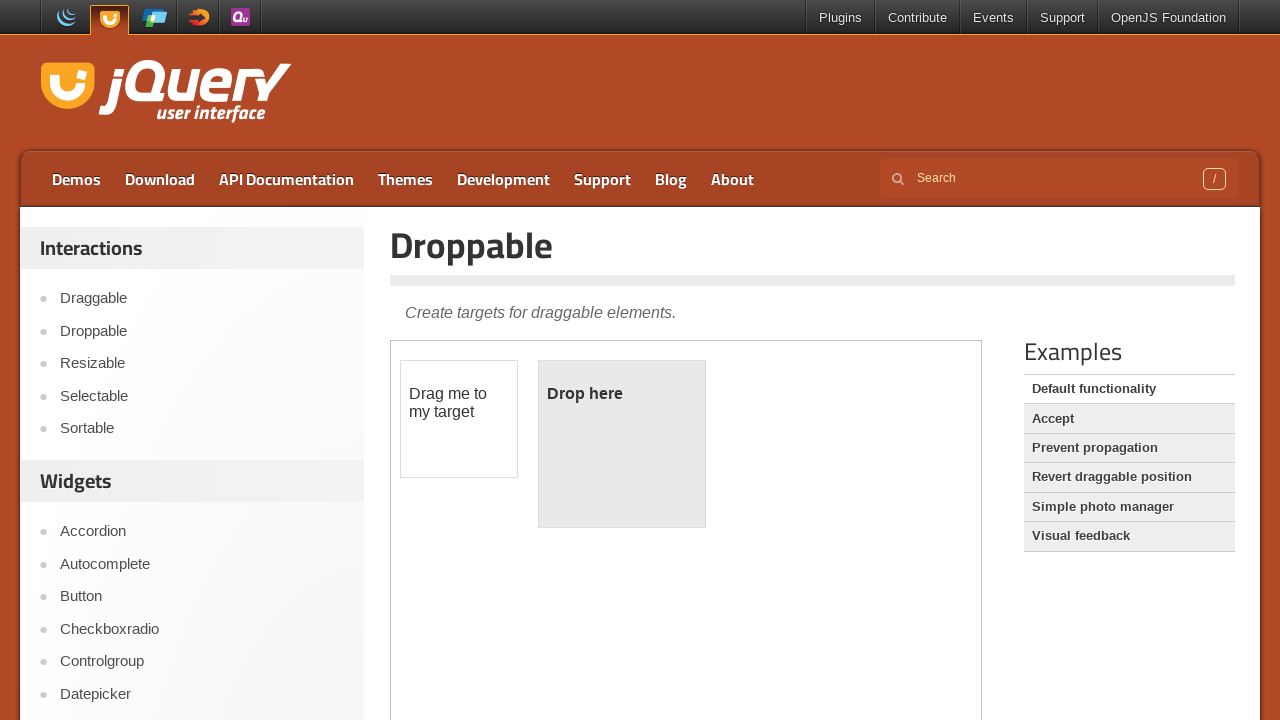

Pressed mouse button down on draggable element at (459, 419)
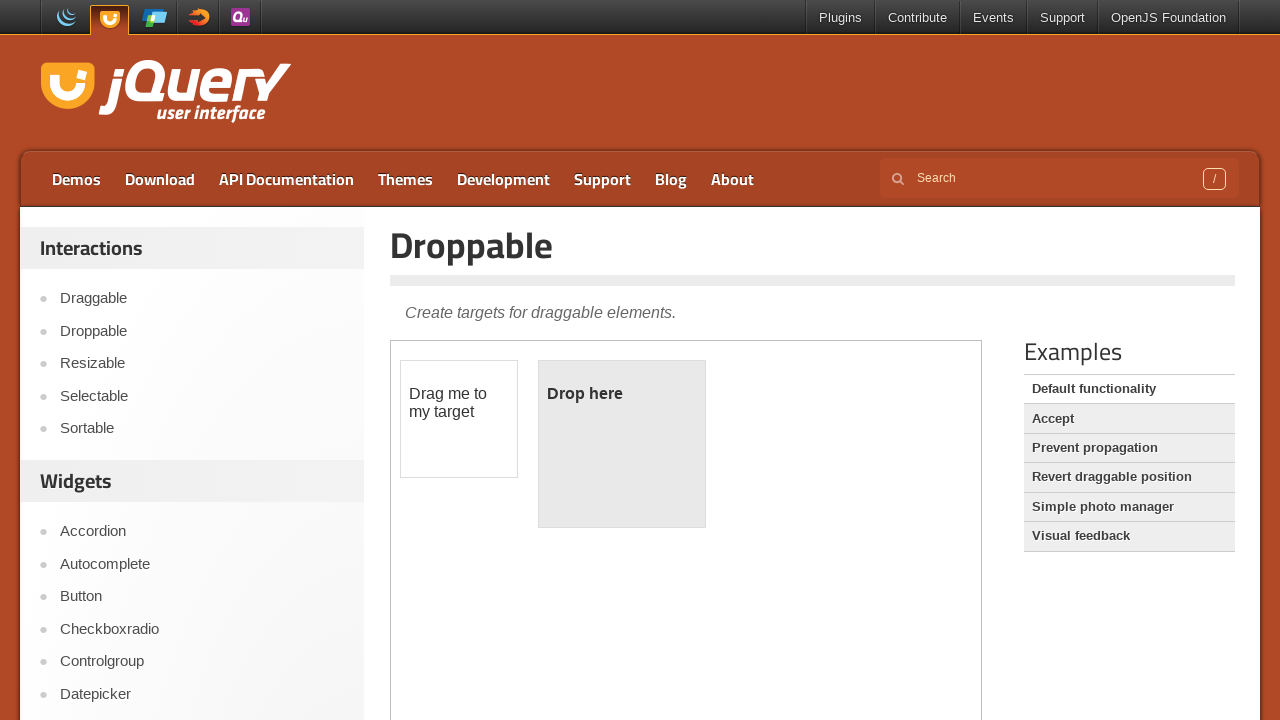

Dragged mouse to center of droppable element at (622, 444)
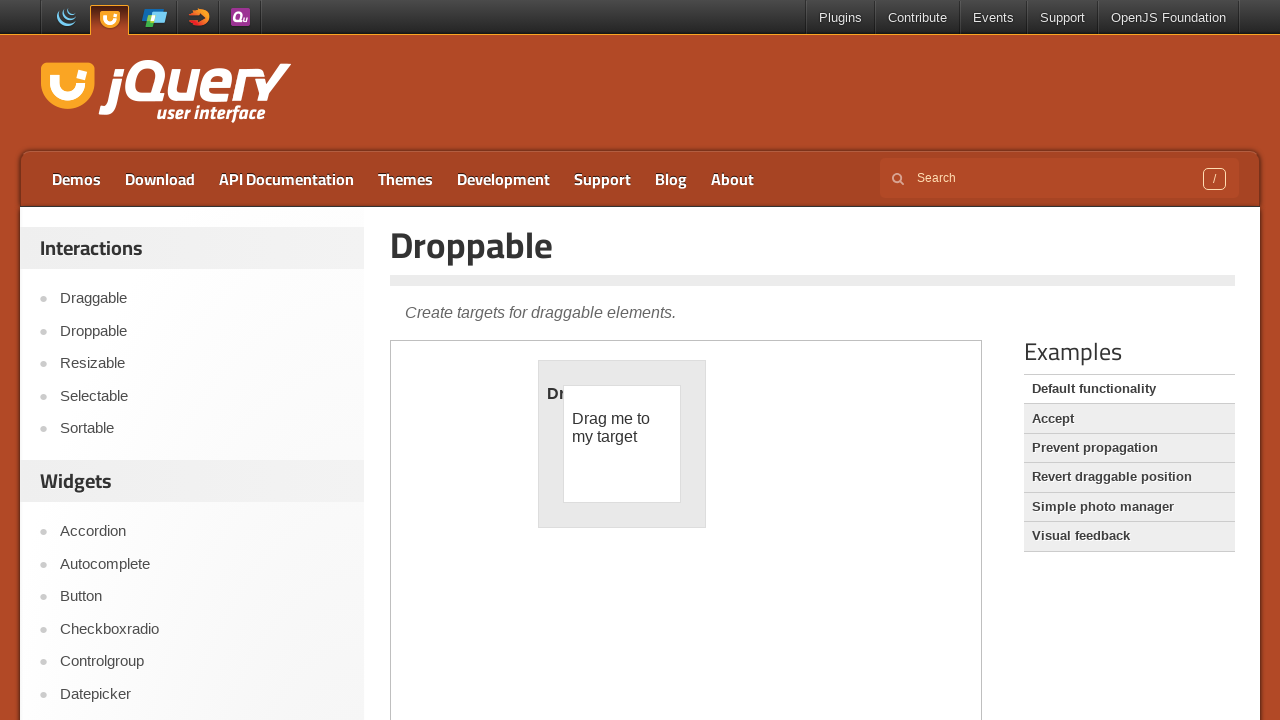

Released mouse button to complete drag and drop at (622, 444)
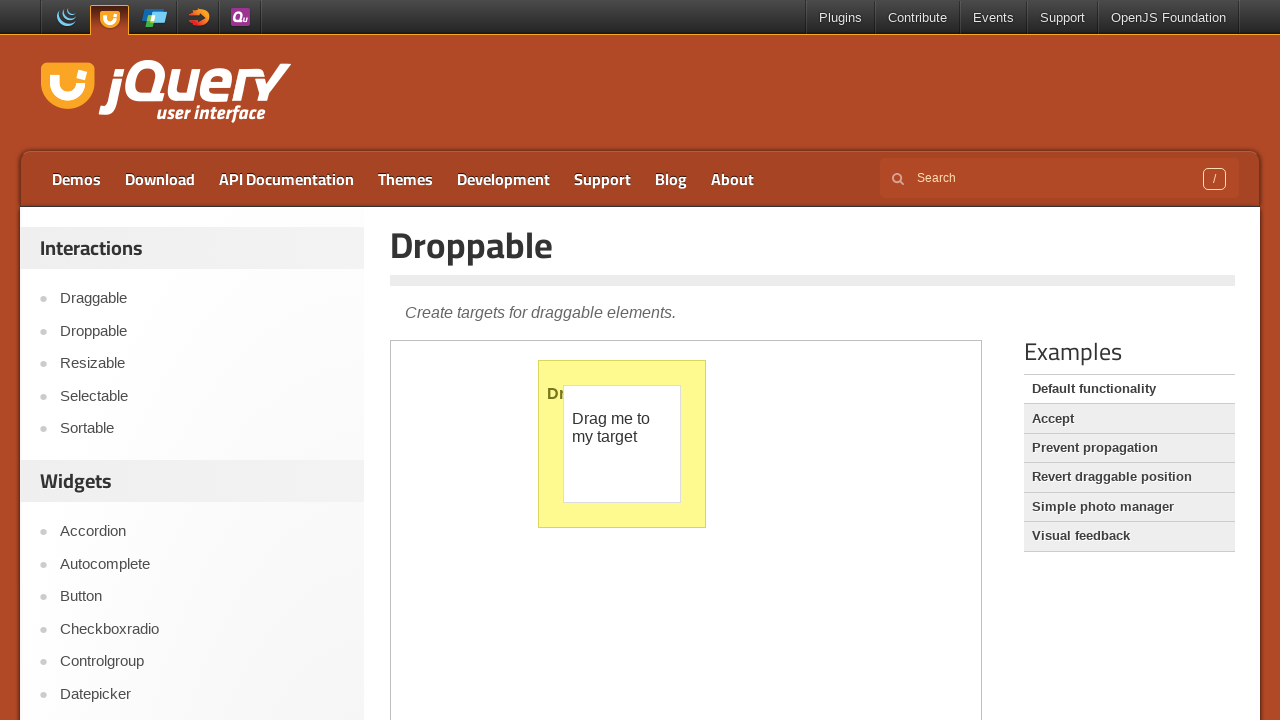

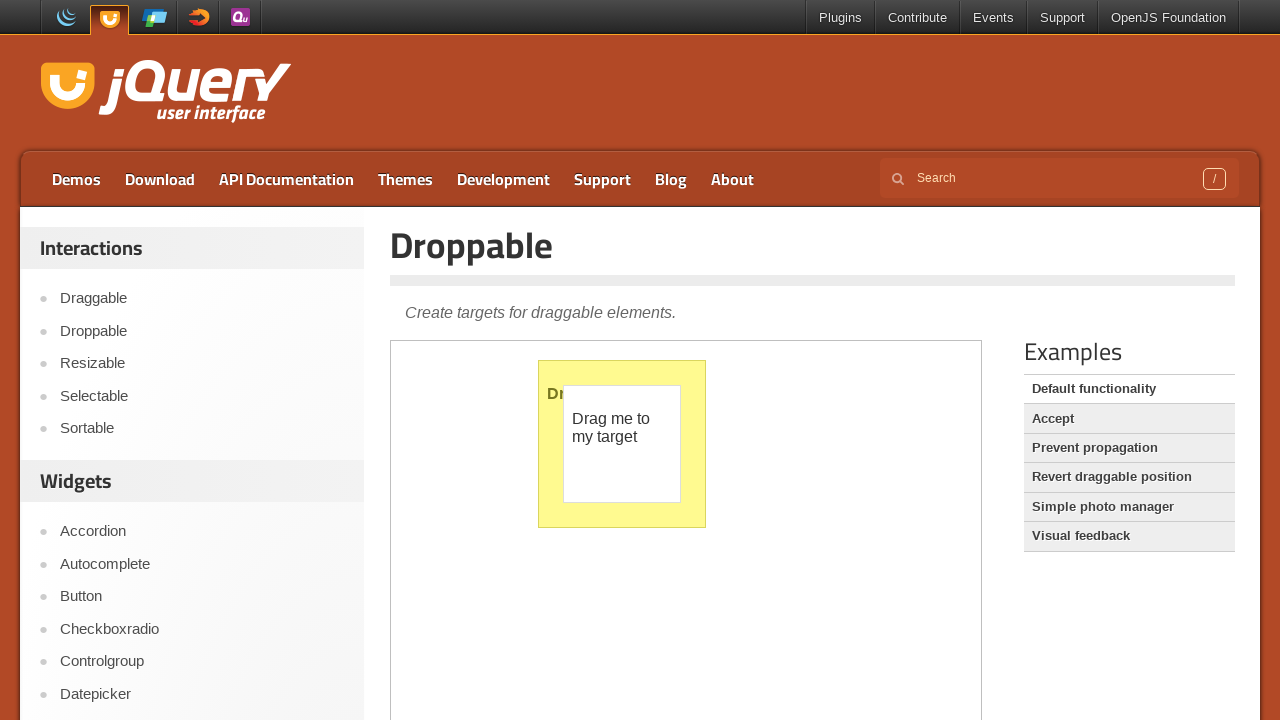